Navigates to the Embibe educational platform website and maximizes the browser window

Starting URL: https://www.embibe.com/

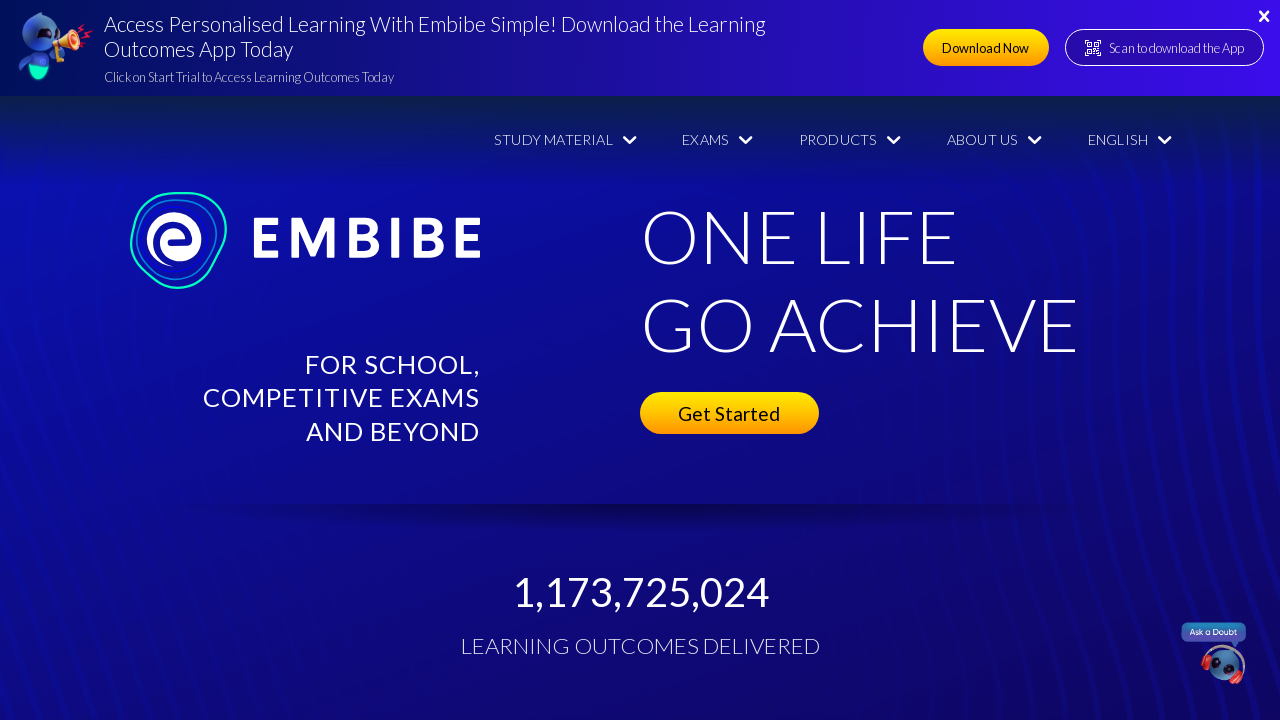

Waited for DOM content to load on Embibe website
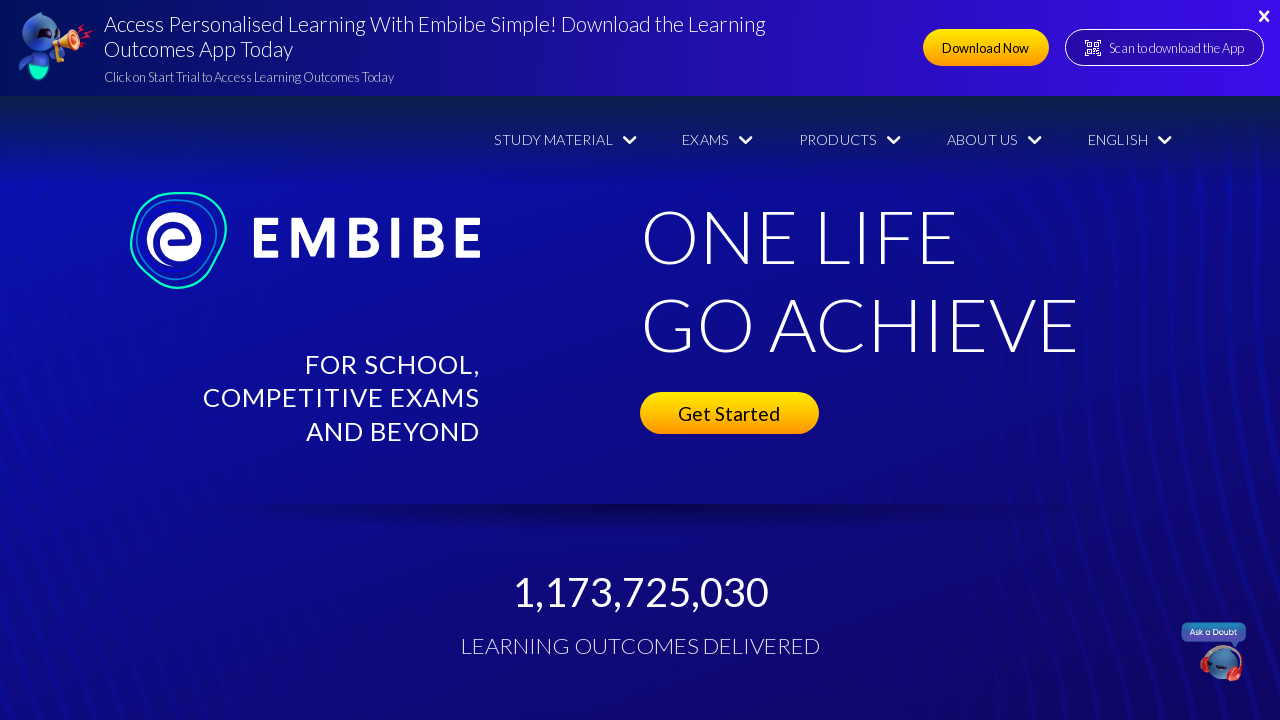

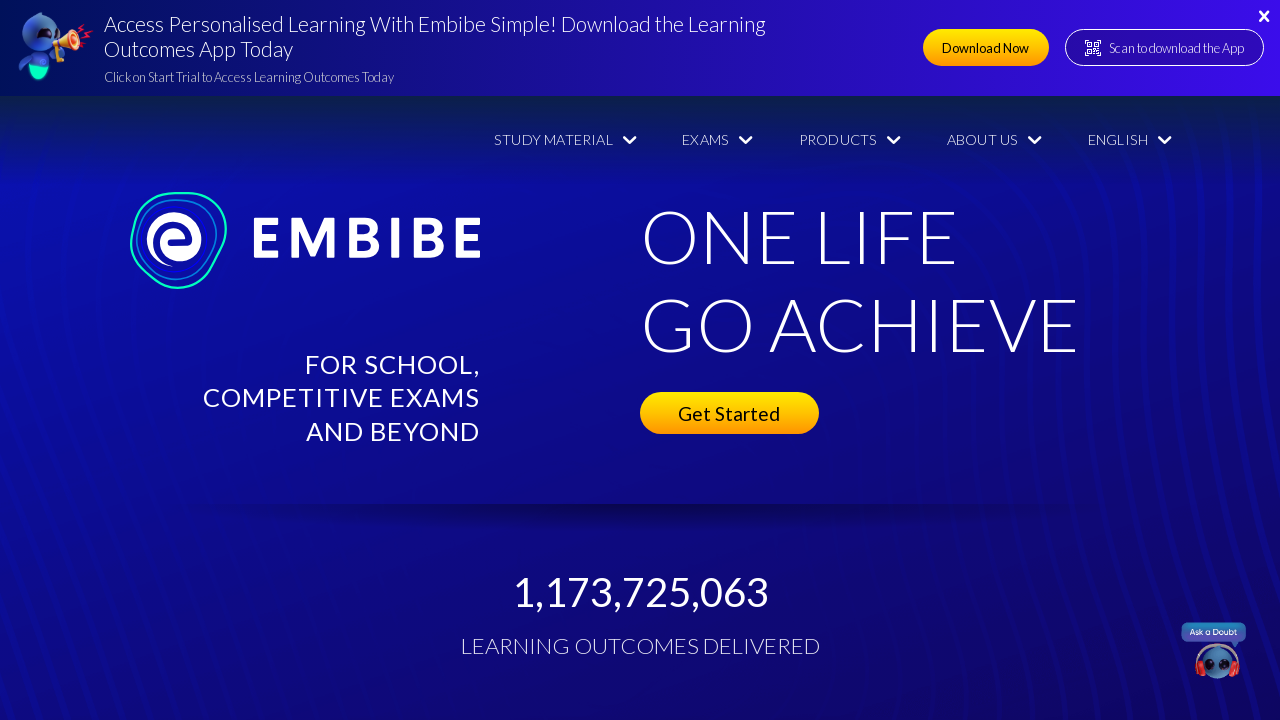